Evaluates Largest Contentful Paint performance metric on the Checkly homepage

Starting URL: https://www.checklyhq.com/

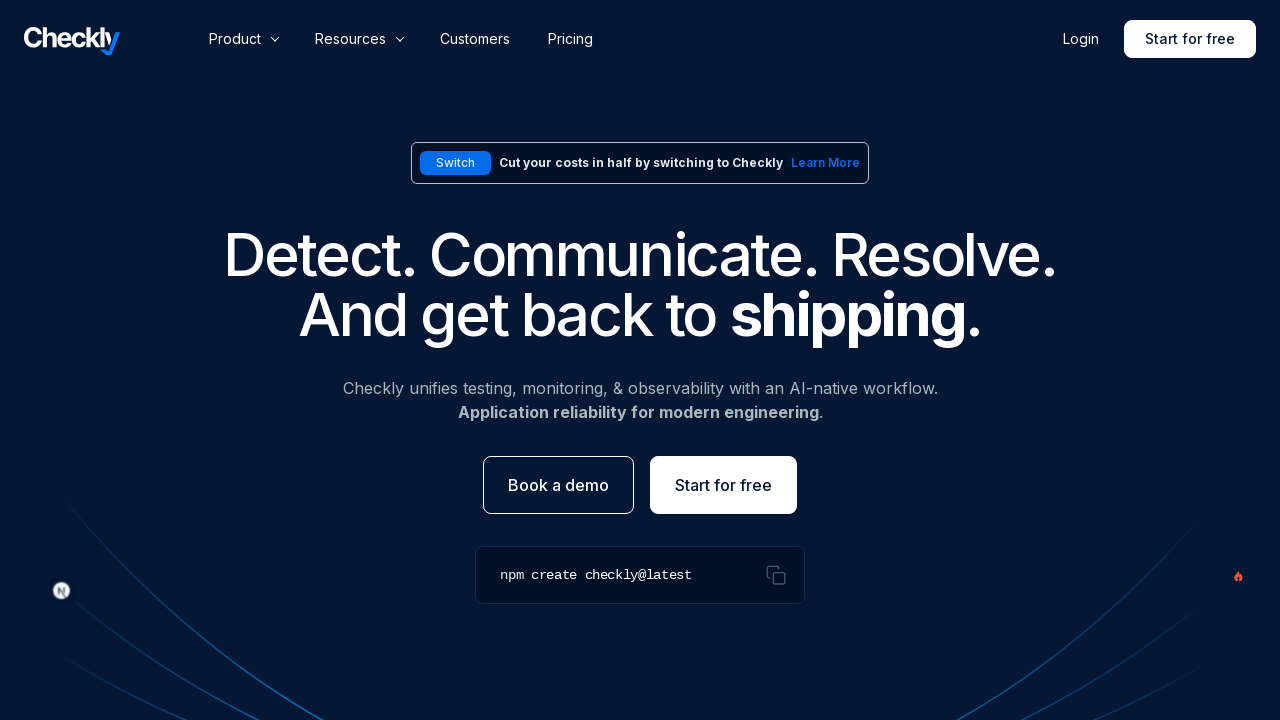

Waited for page to reach networkidle load state on Checkly homepage
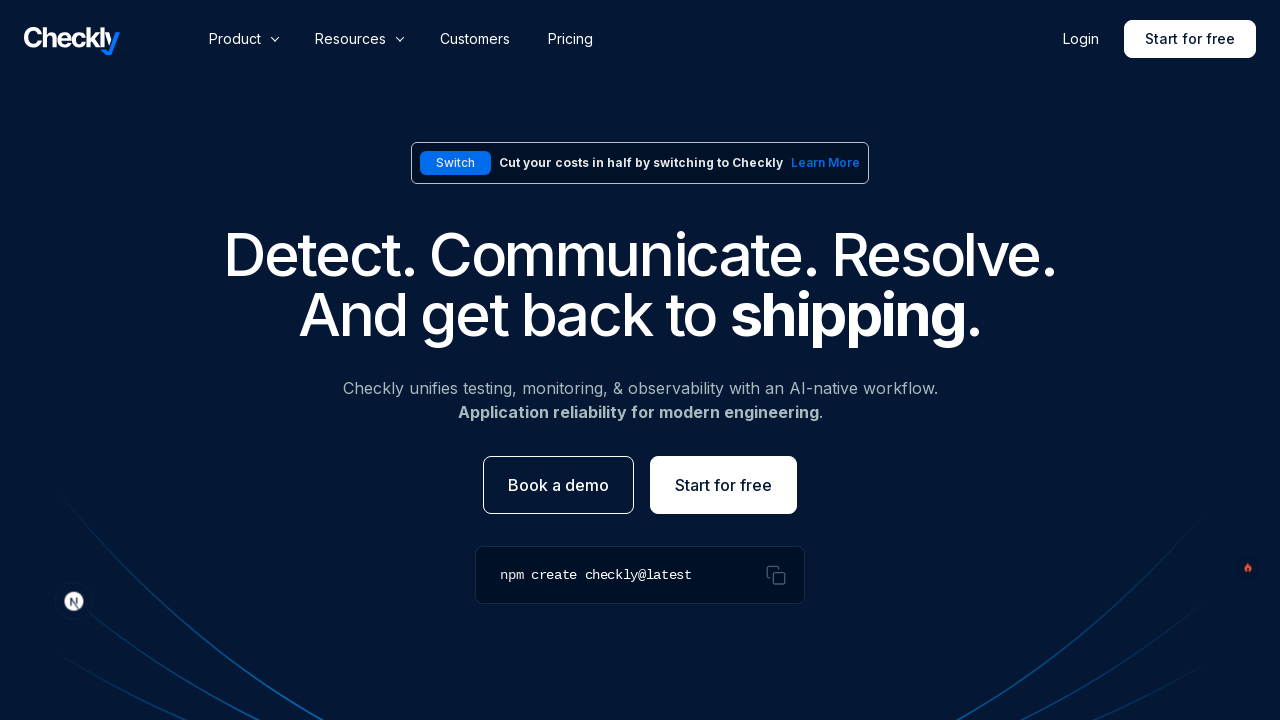

Evaluated Largest Contentful Paint (LCP) performance metric: 674ms
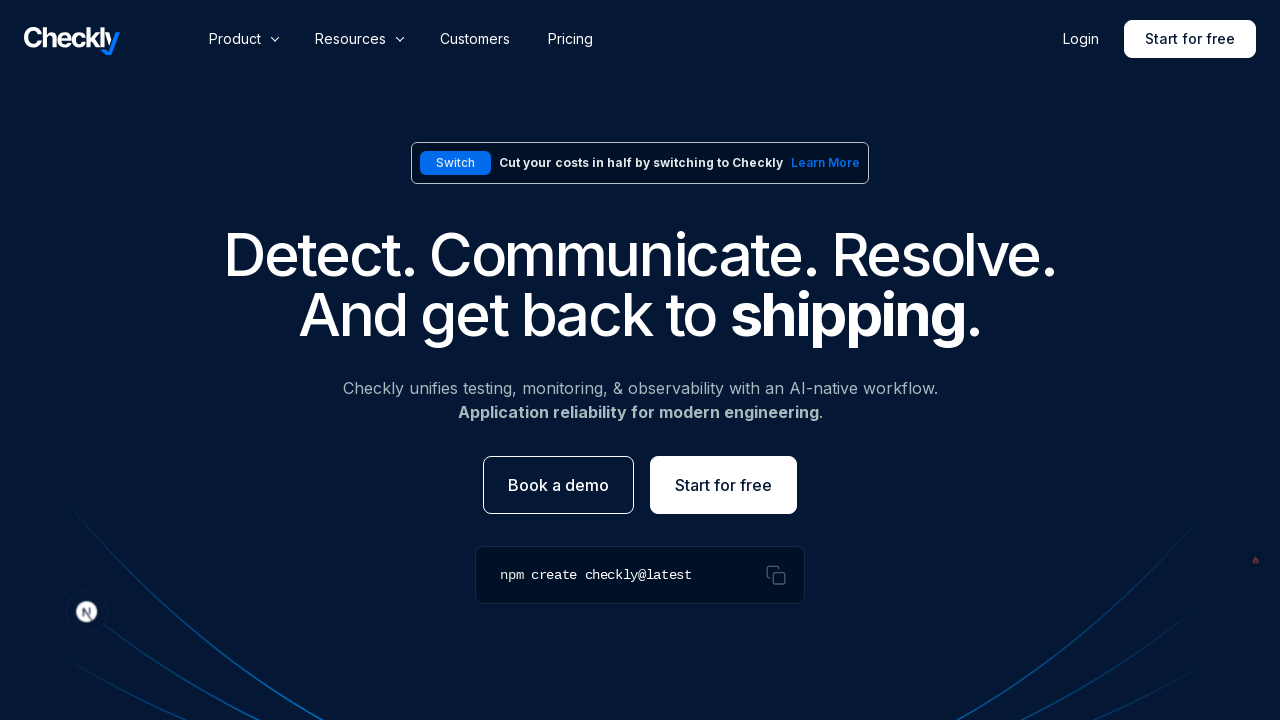

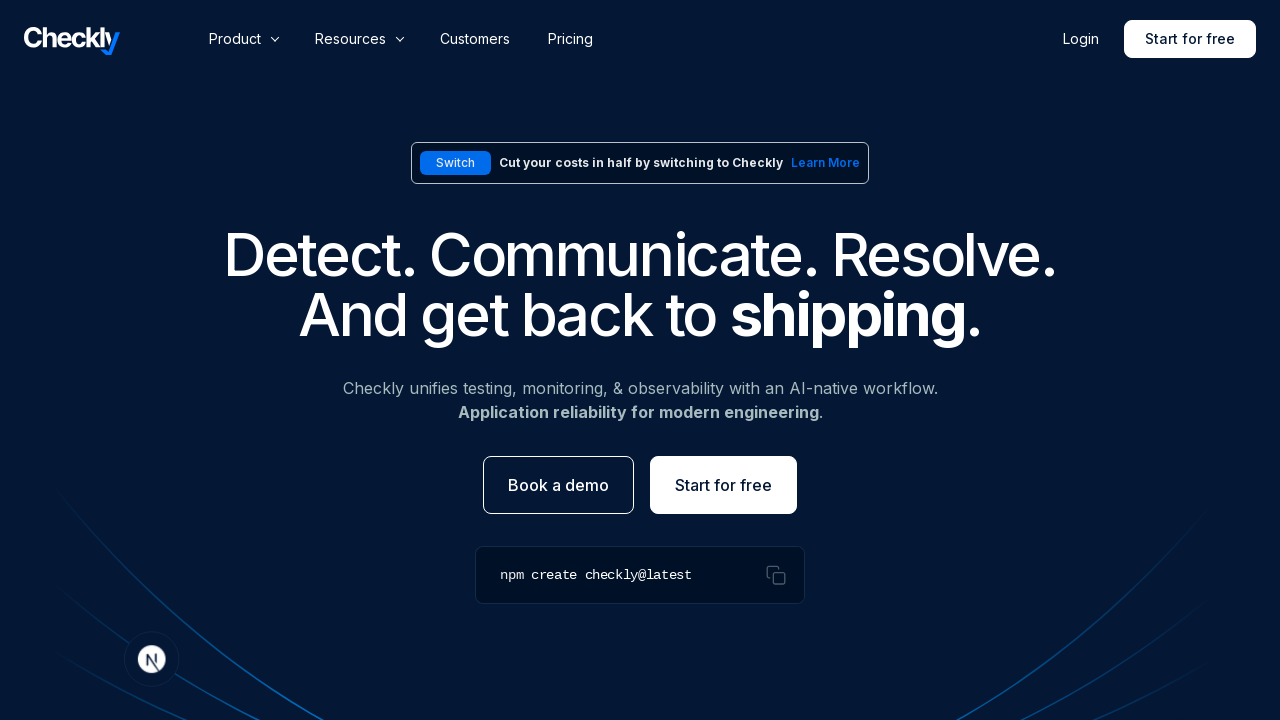